Tests opening a new tab, switching between tabs, closing the new tab and returning to the original window

Starting URL: https://the-internet.herokuapp.com/windows

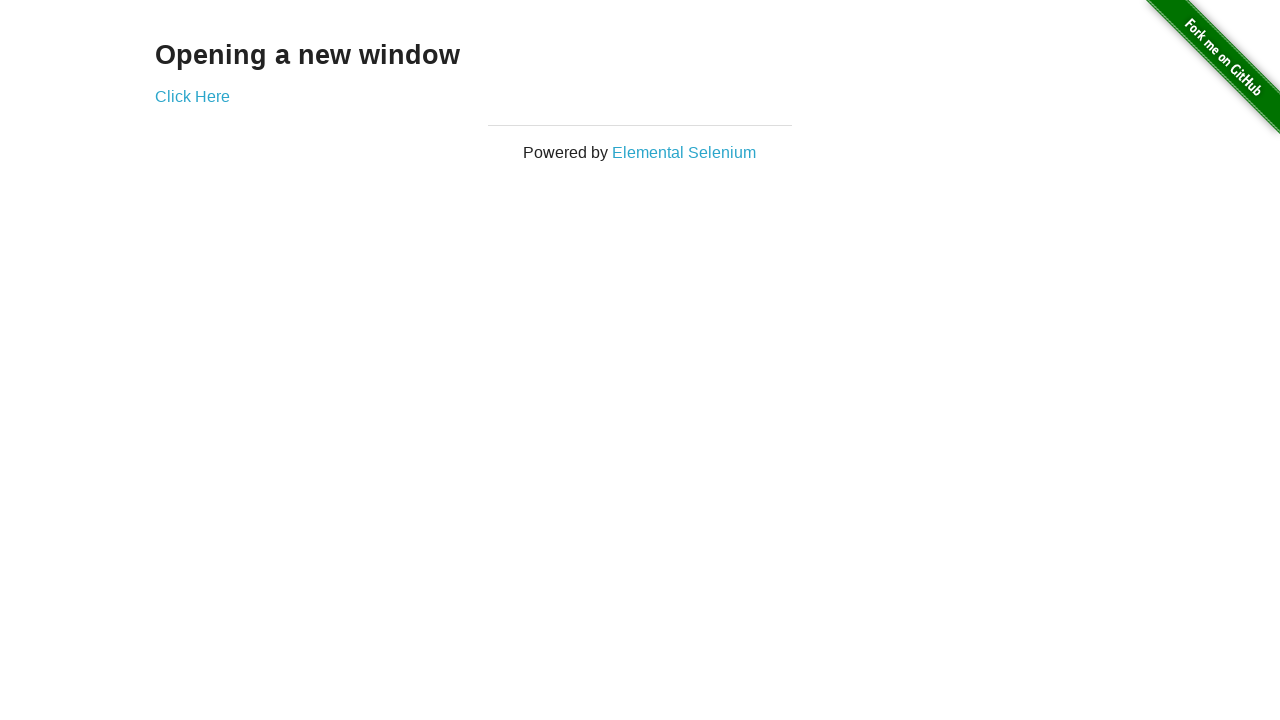

Clicked link to open new tab at (192, 96) on xpath=//a[contains(@href, 'new')]
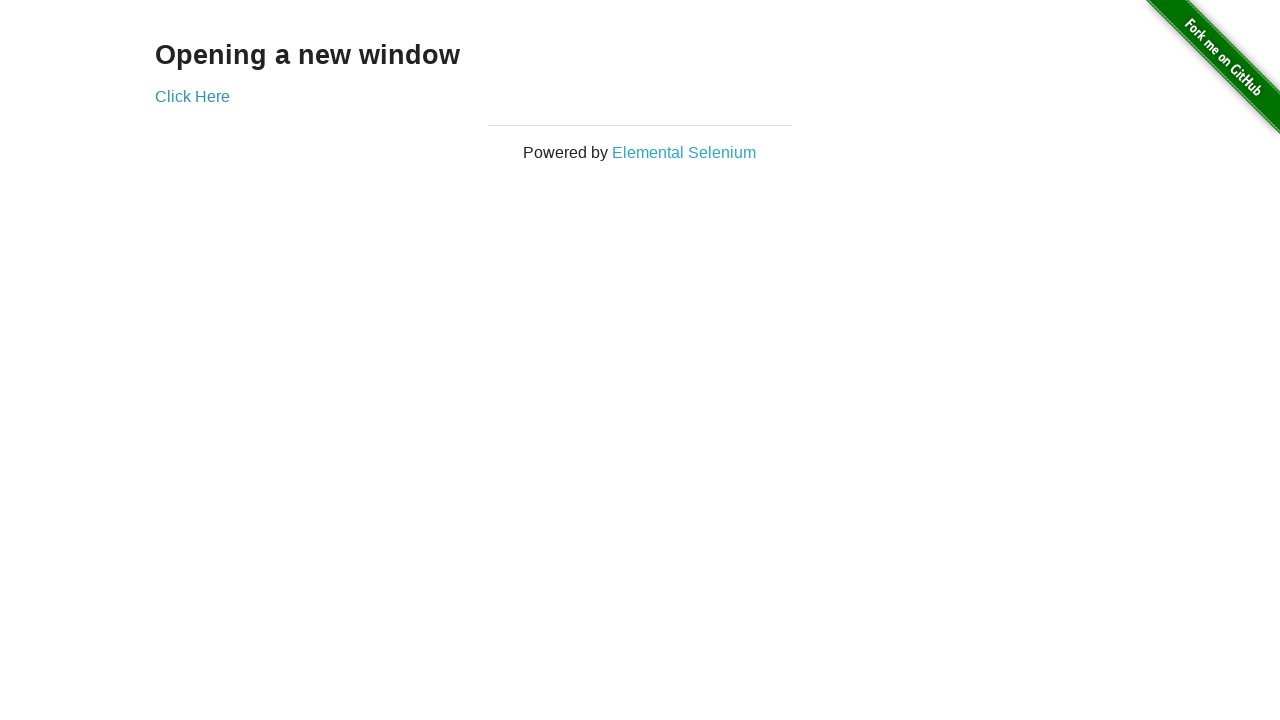

Retrieved all open pages/tabs from context
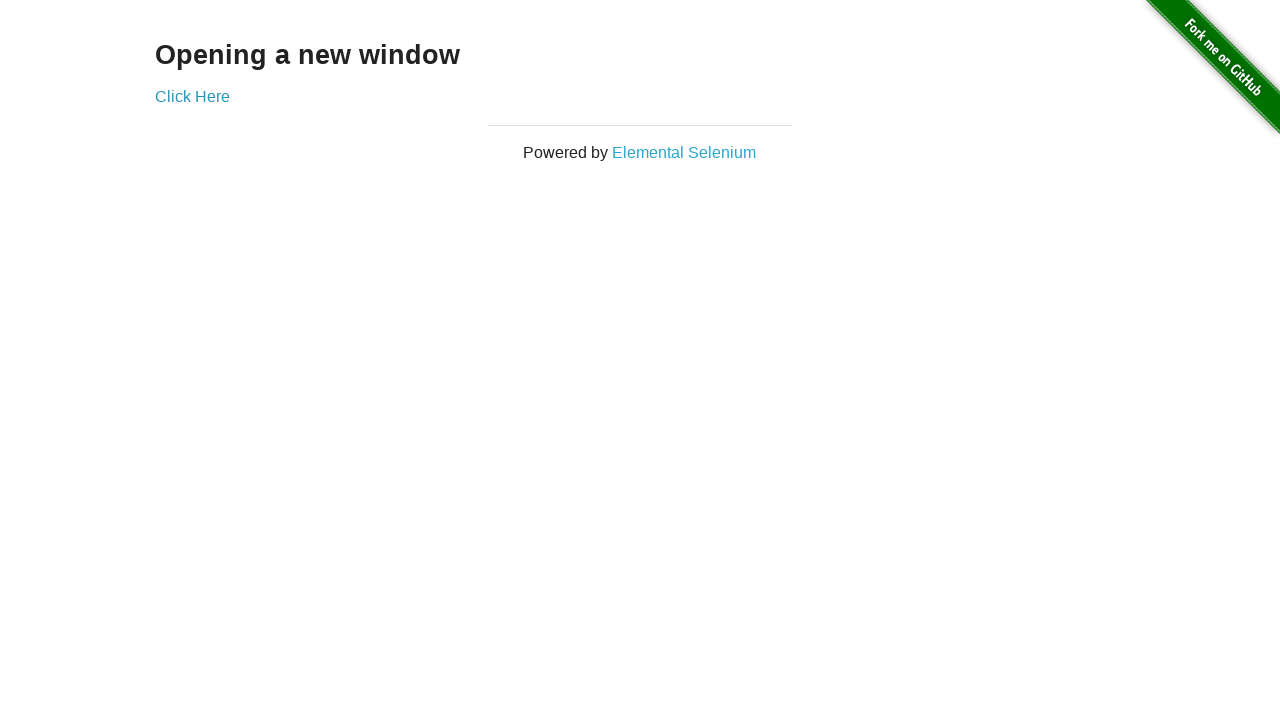

Switched to newly opened tab
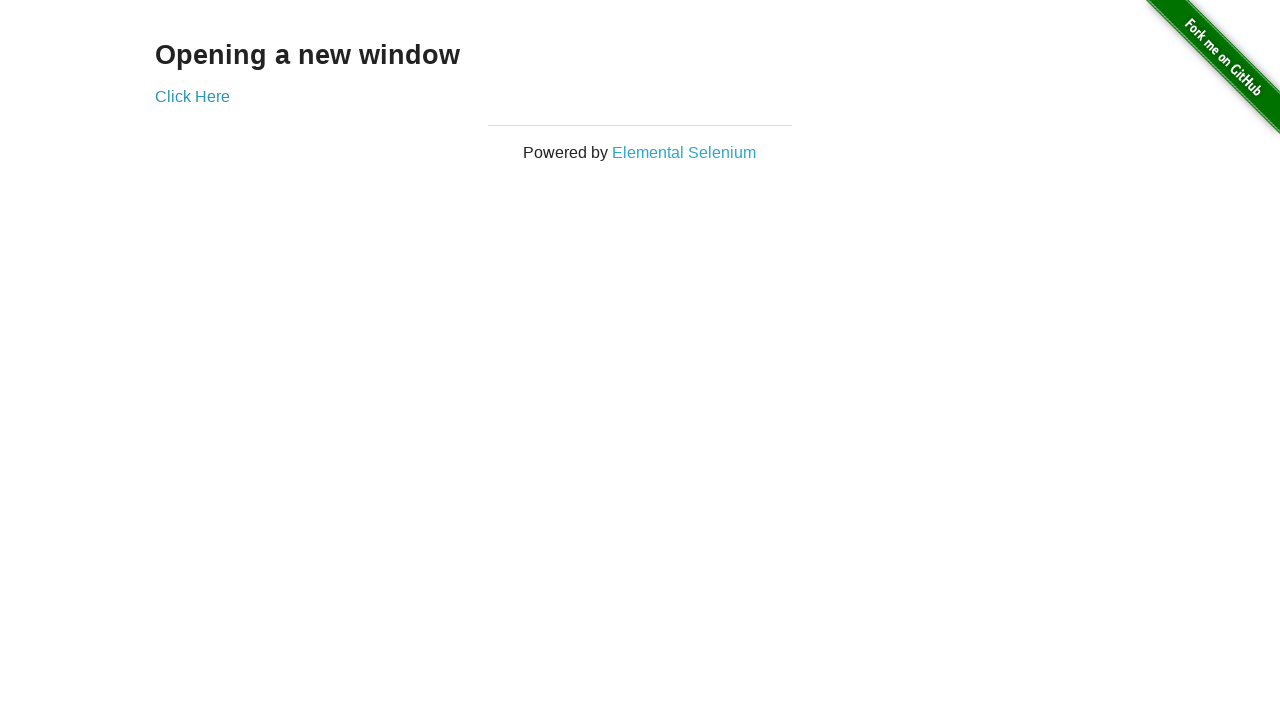

Closed the new tab
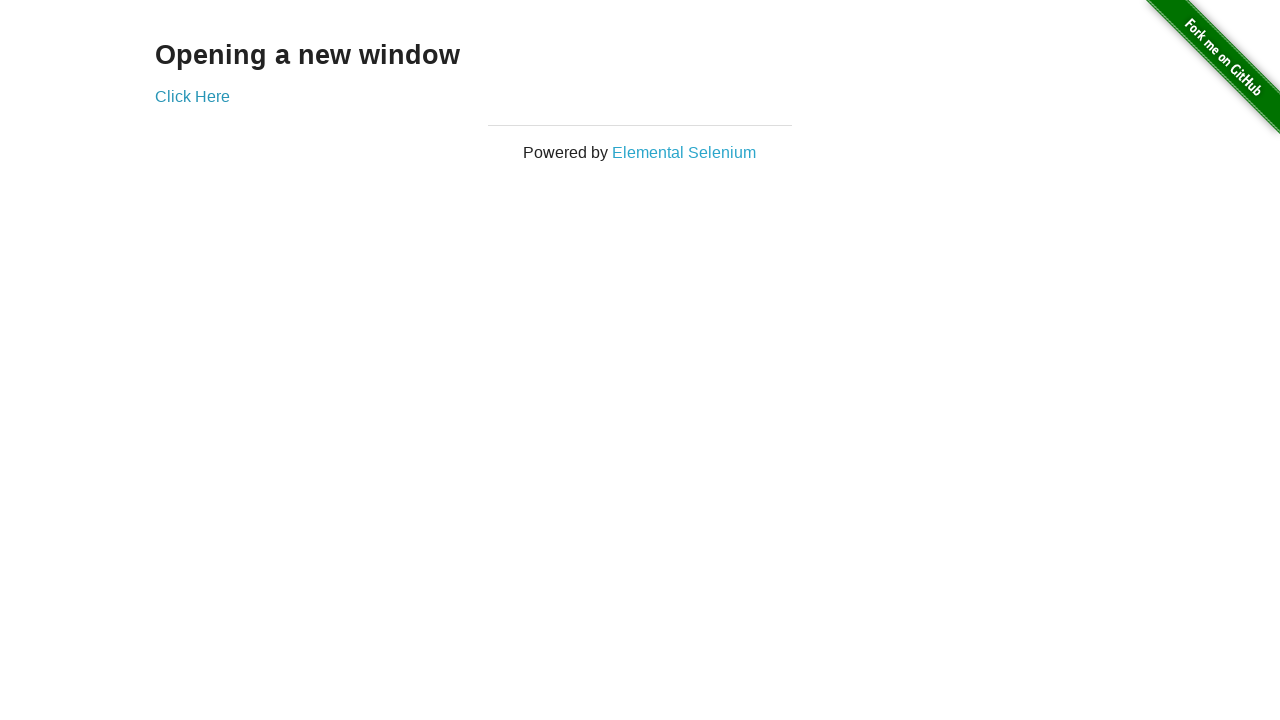

Returned to original window
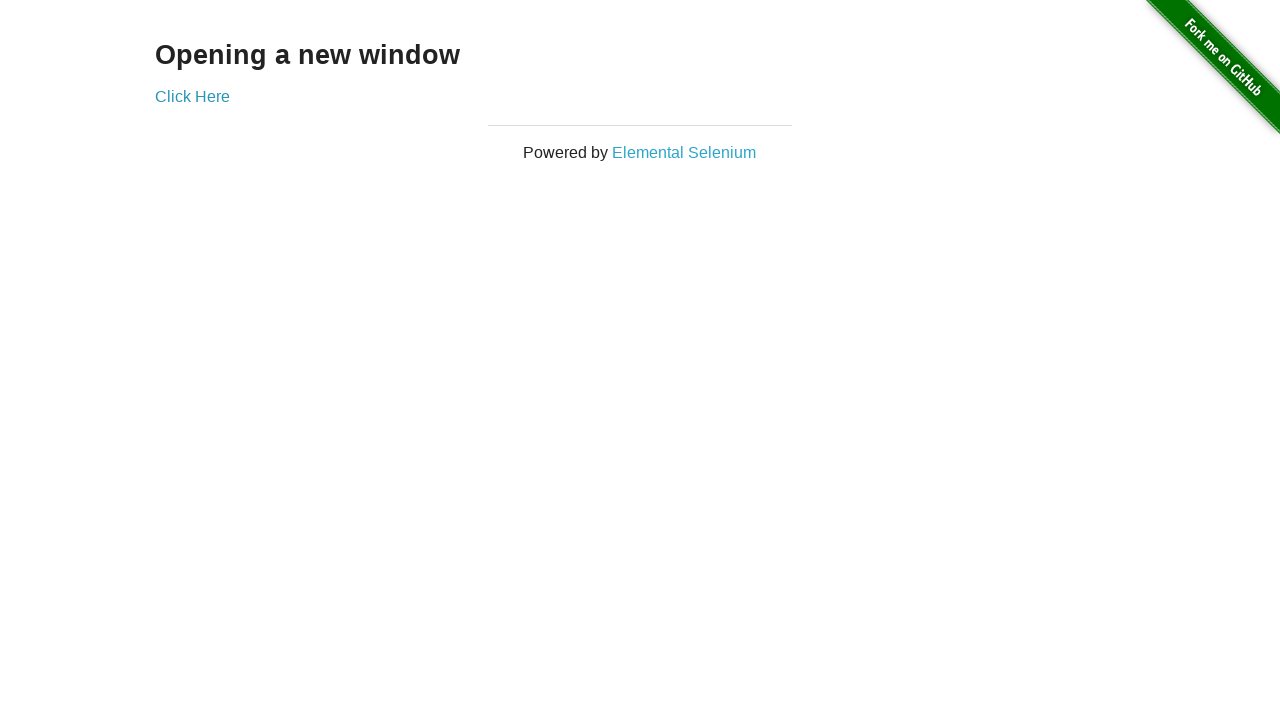

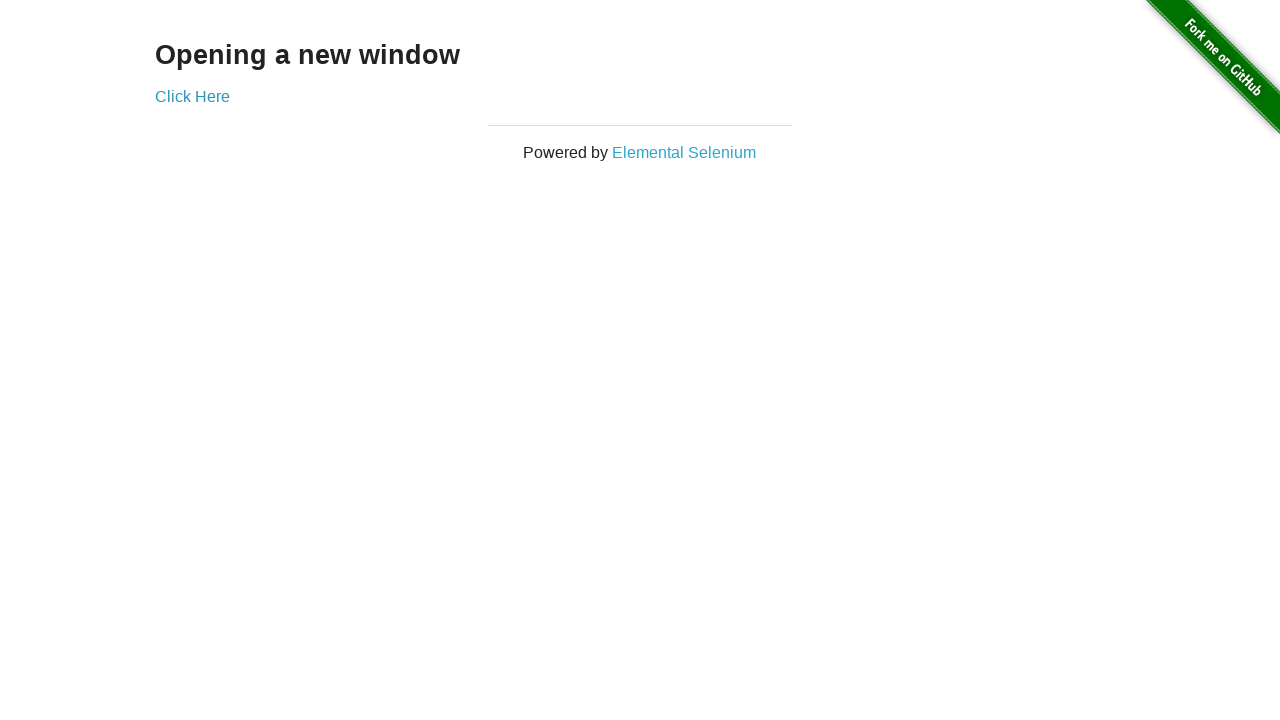